Tests various elements on a demo e-commerce store including search field validation, navigation menu interaction, and product link verification

Starting URL: http://demostore.supersqa.com

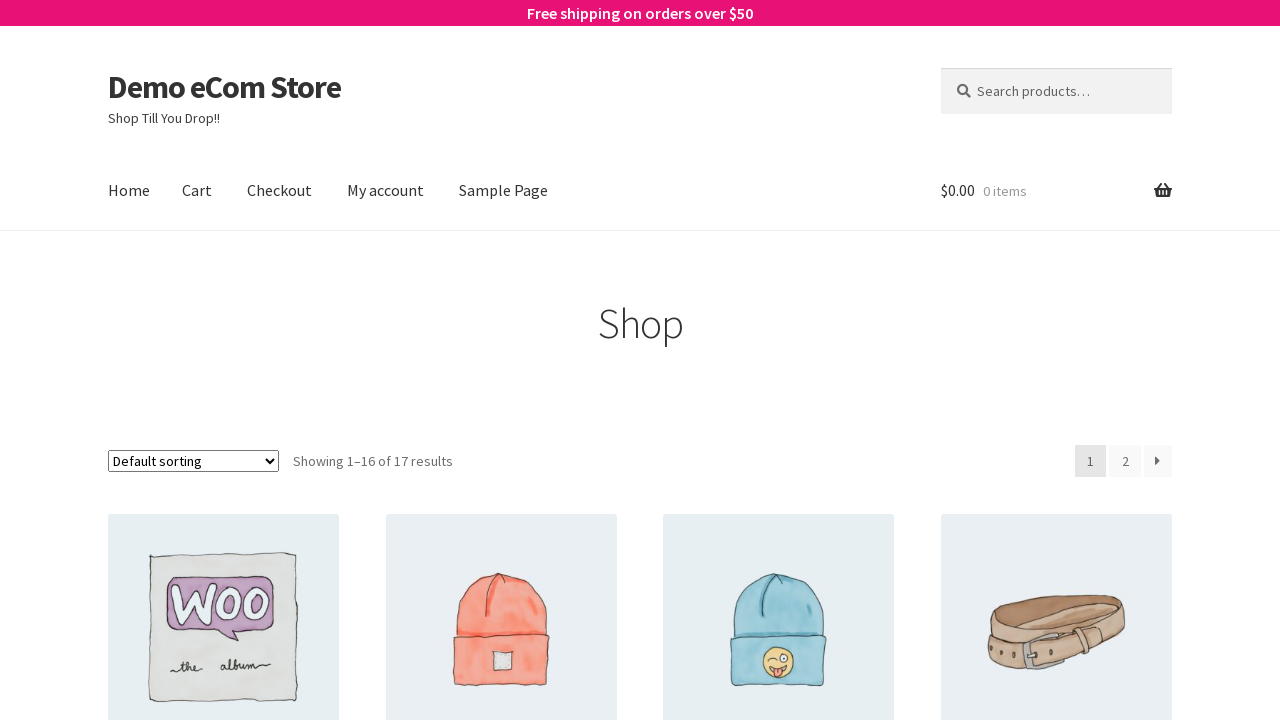

Located search field element
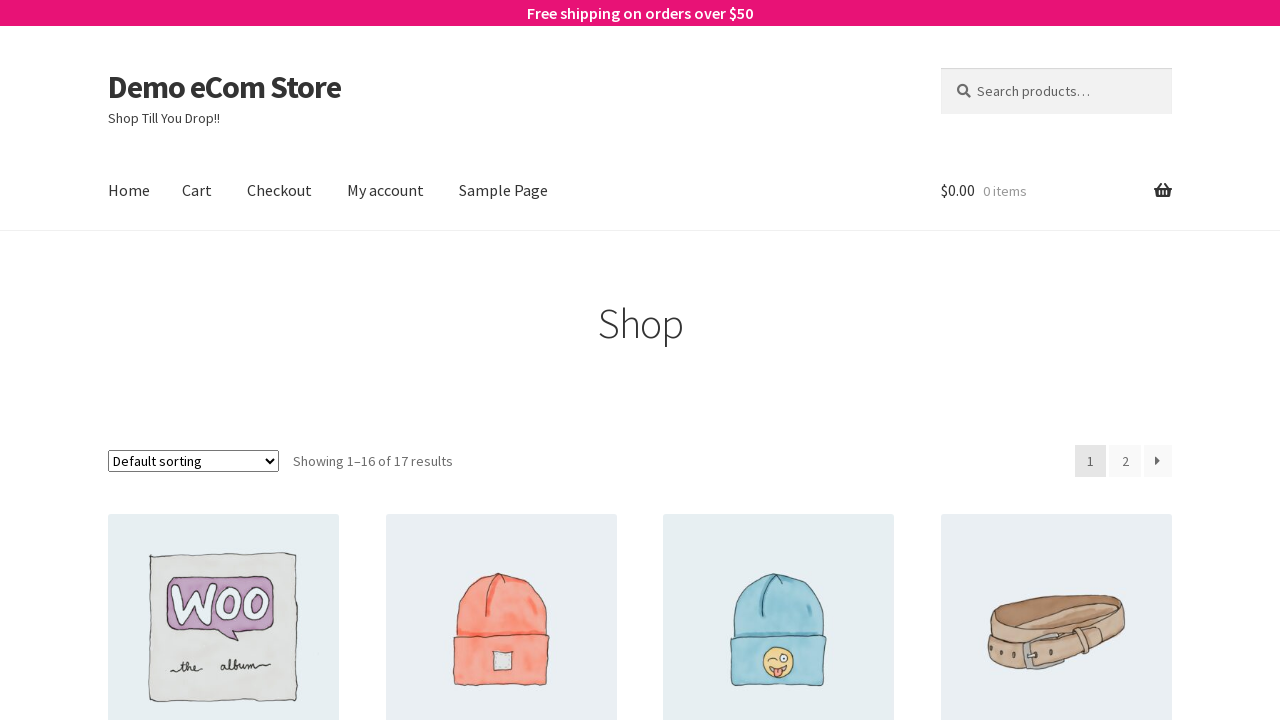

Retrieved placeholder text from search field
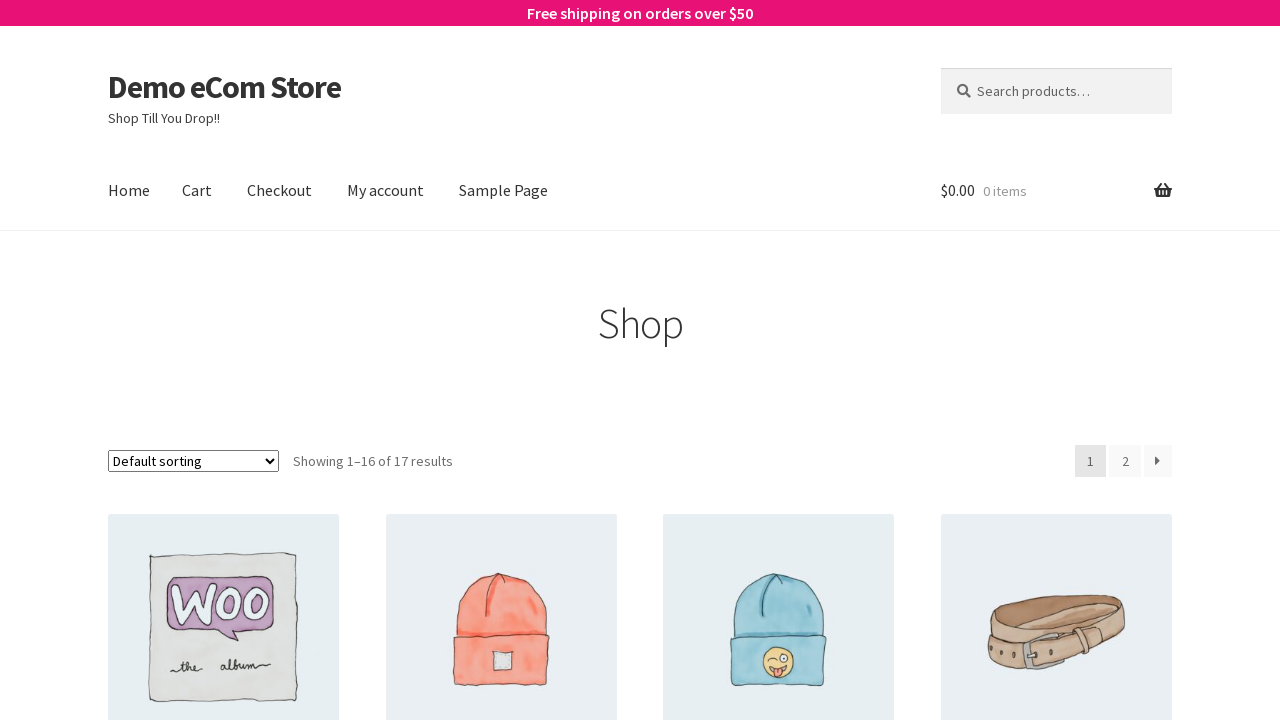

Validated search field placeholder text is 'Search products…'
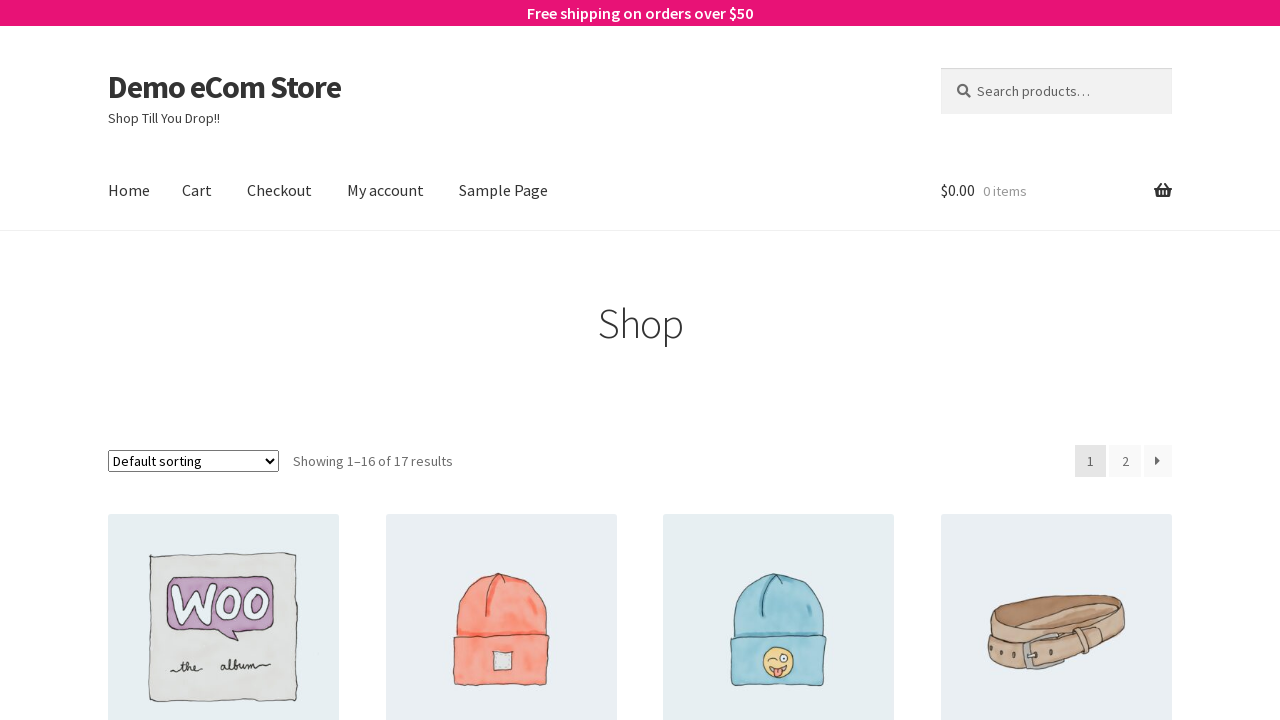

Clicked on account page navigation item at (386, 191) on li.page-item-9
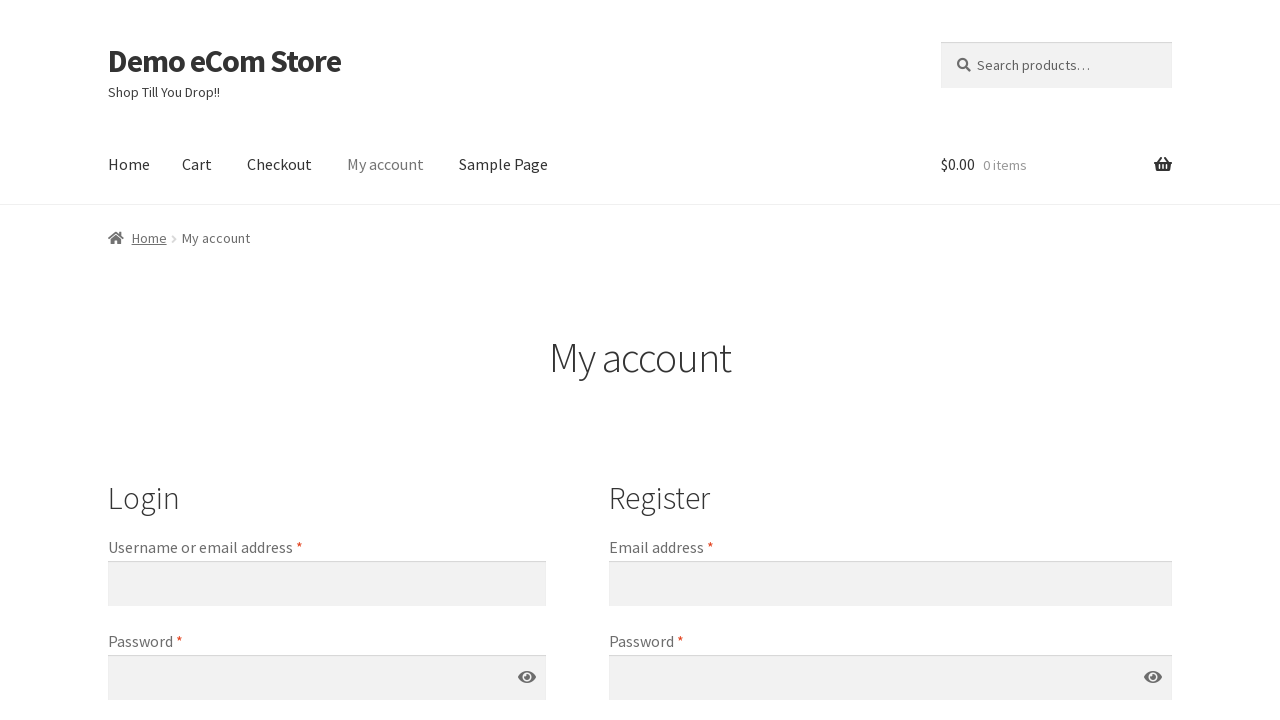

Retrieved all navigation menu items
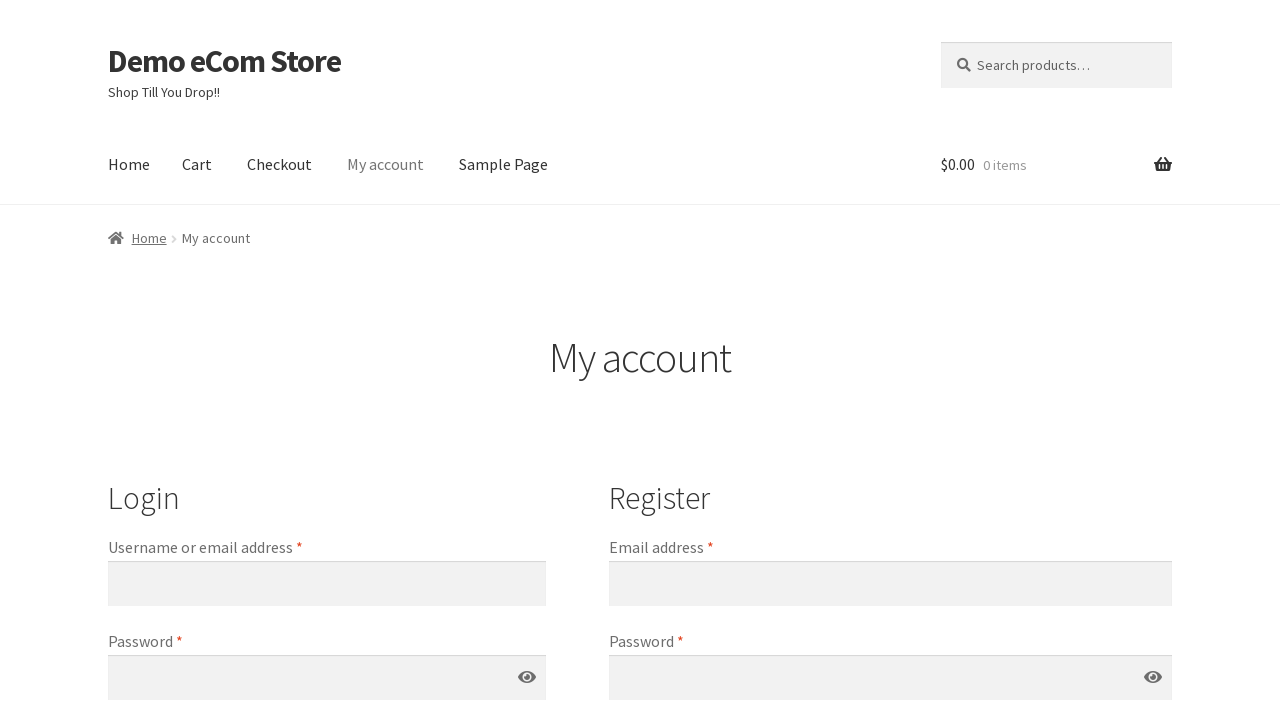

Retrieved class attribute from navigation item
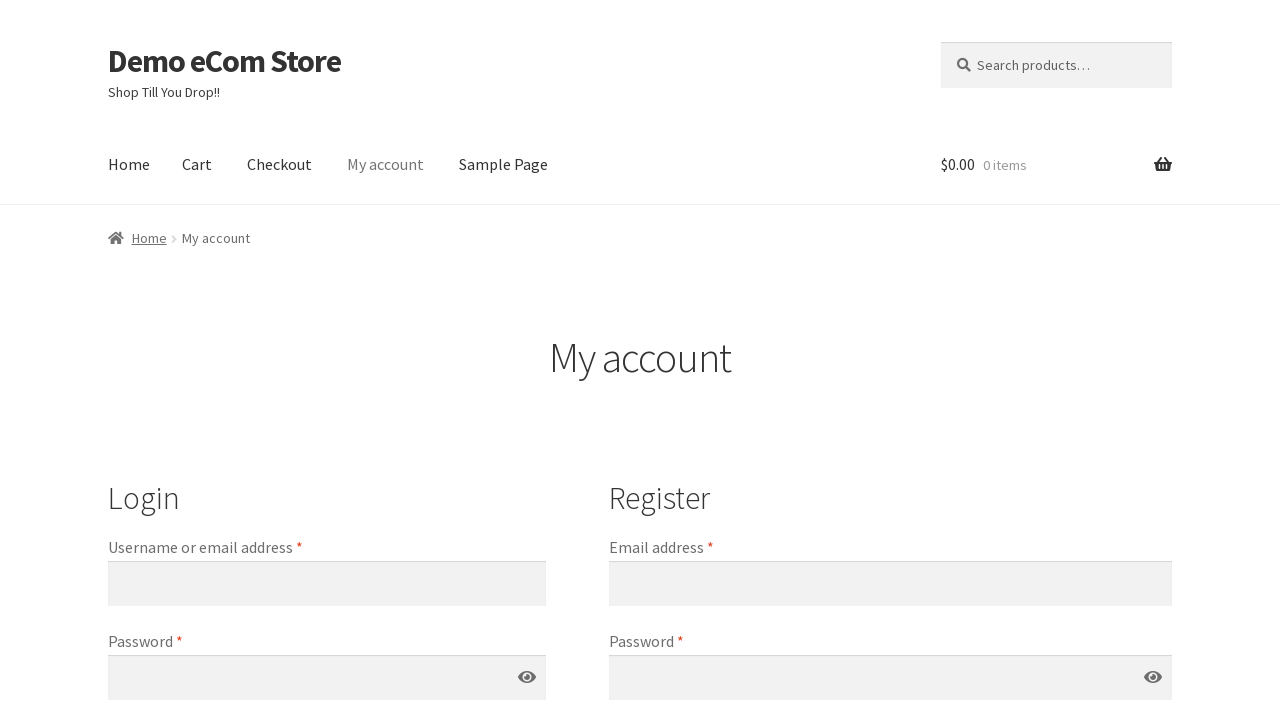

Retrieved class attribute from navigation item
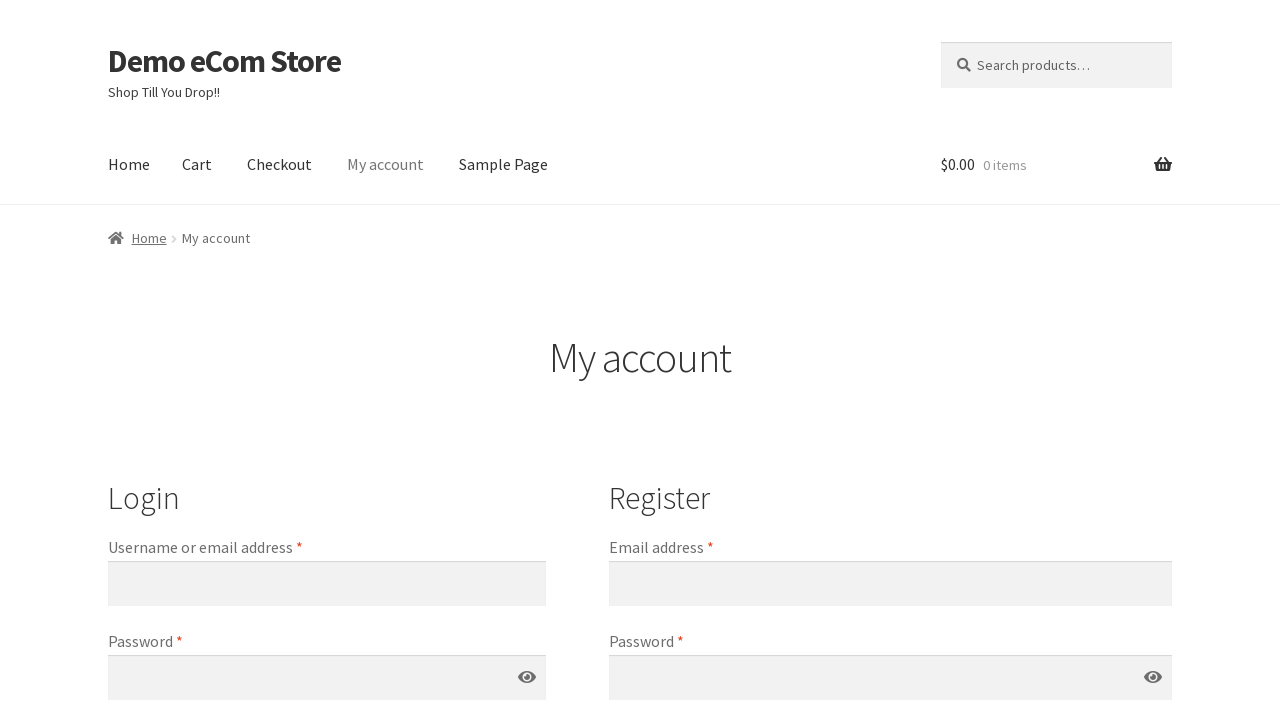

Retrieved class attribute from navigation item
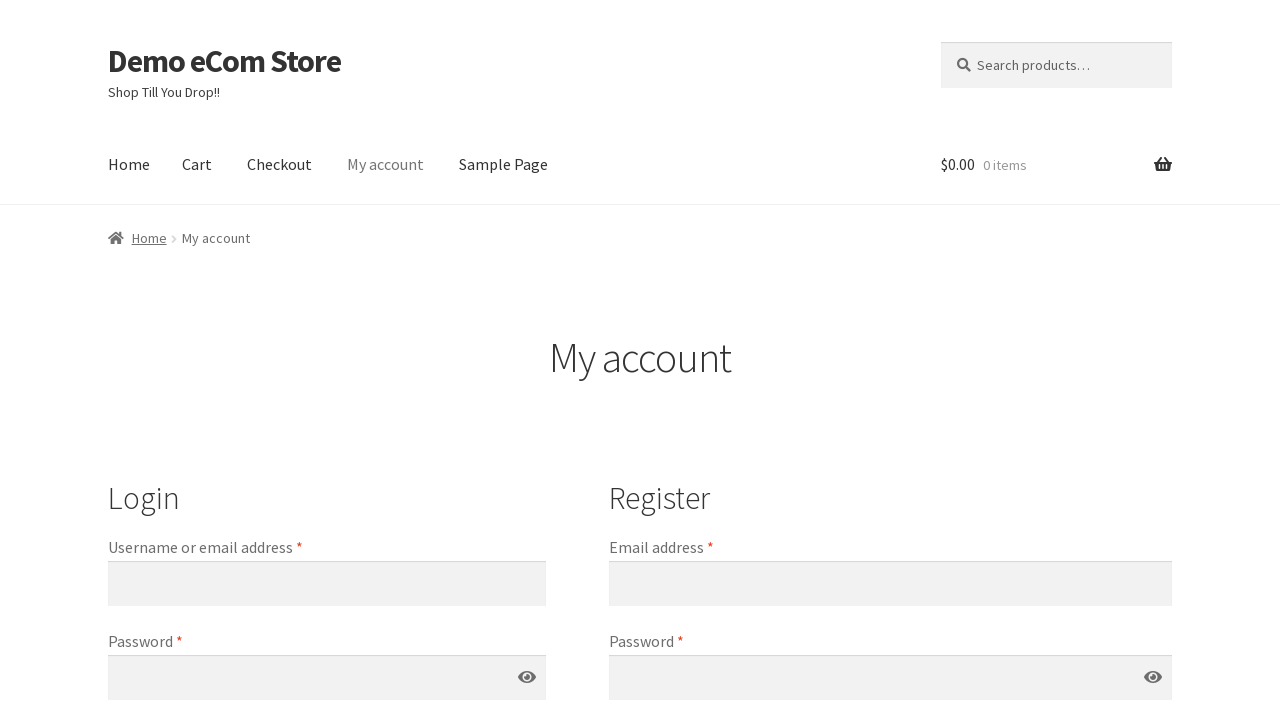

Retrieved class attribute from navigation item
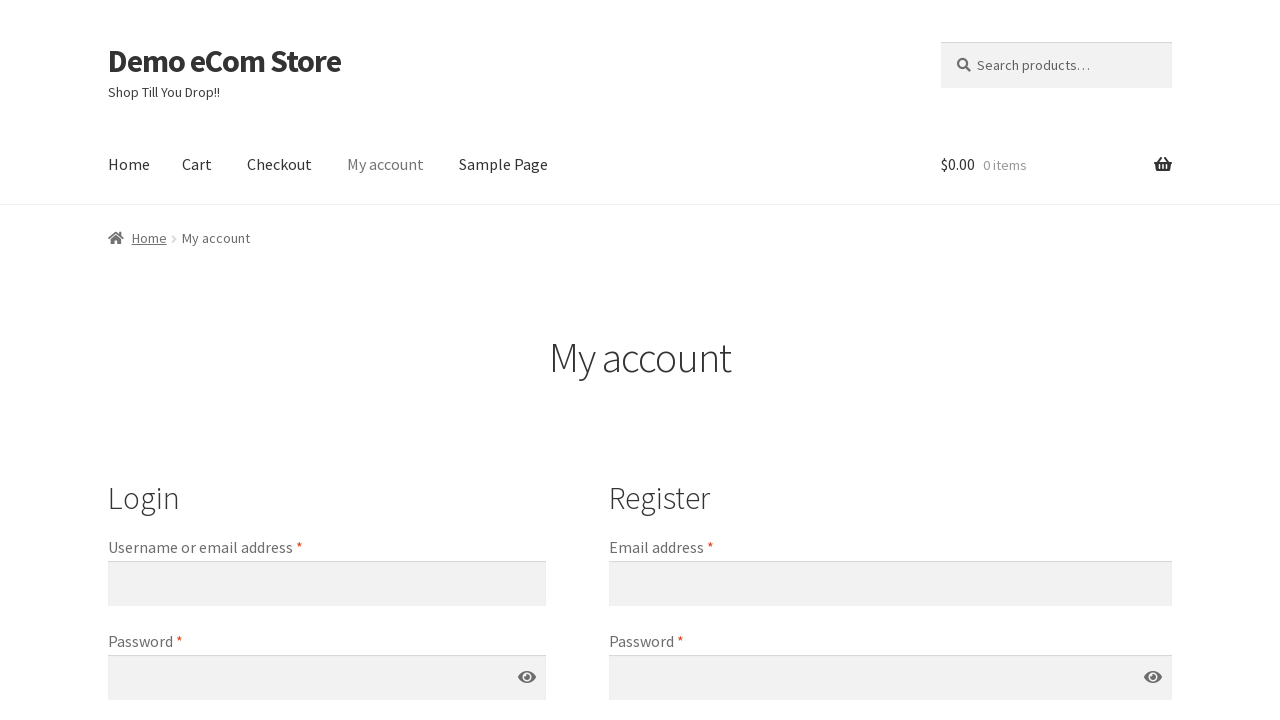

Identified currently selected navigation tab: My account
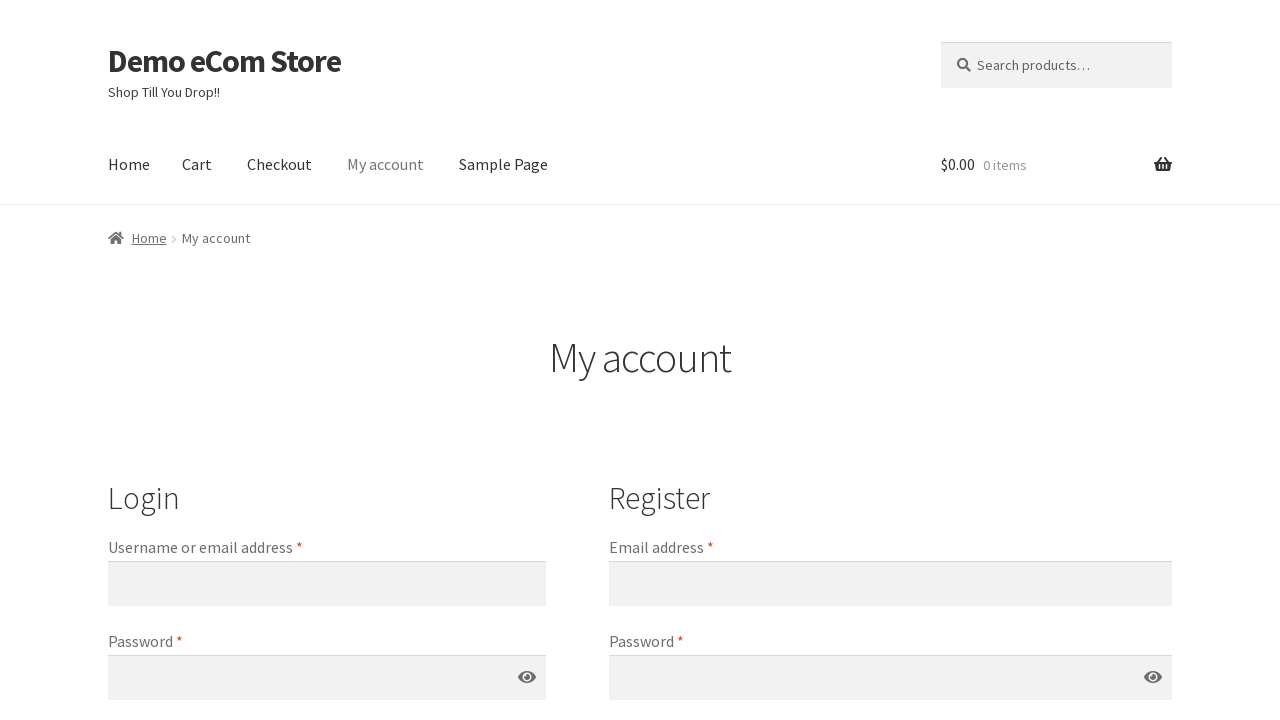

Retrieved class attribute from navigation item
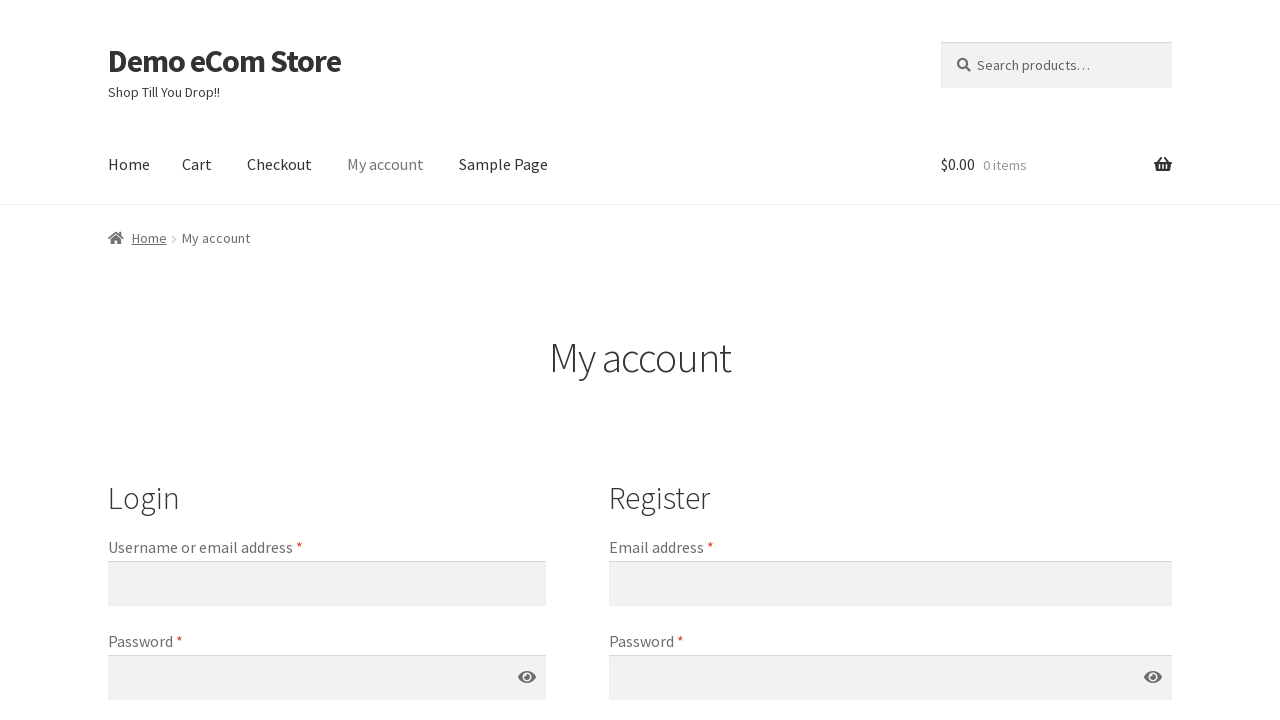

Navigated back to previous page
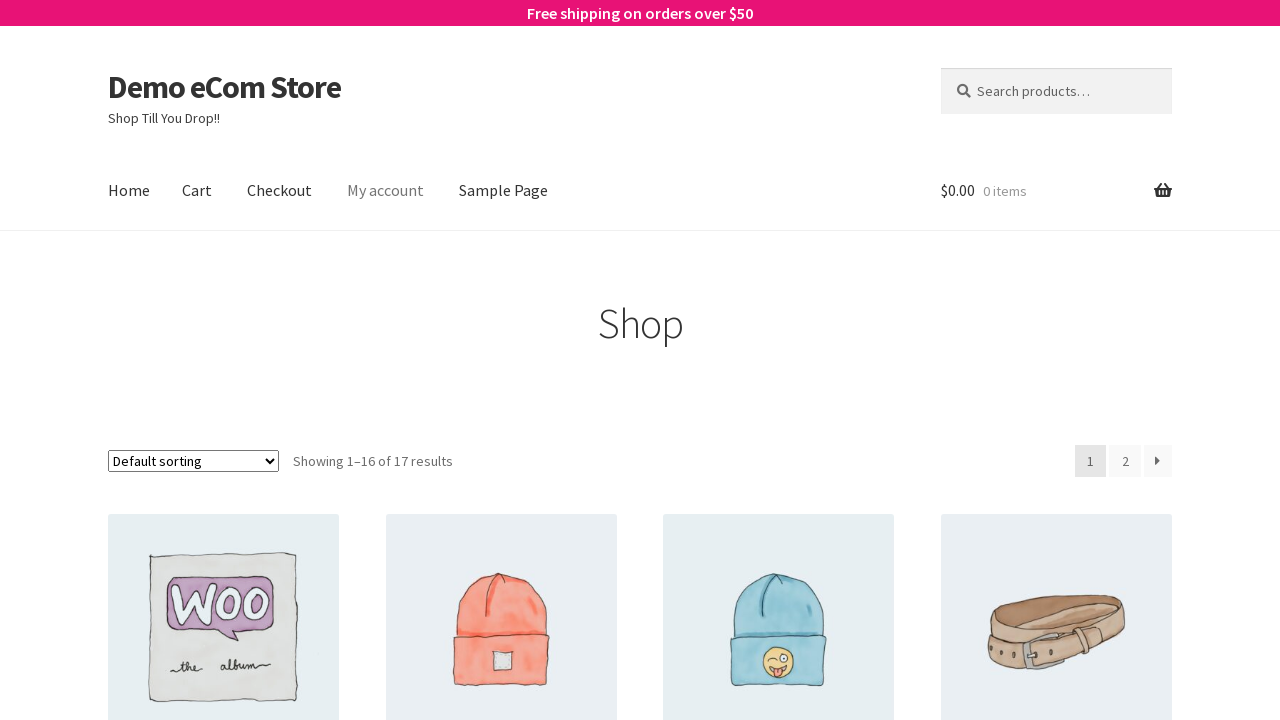

Located first product link element
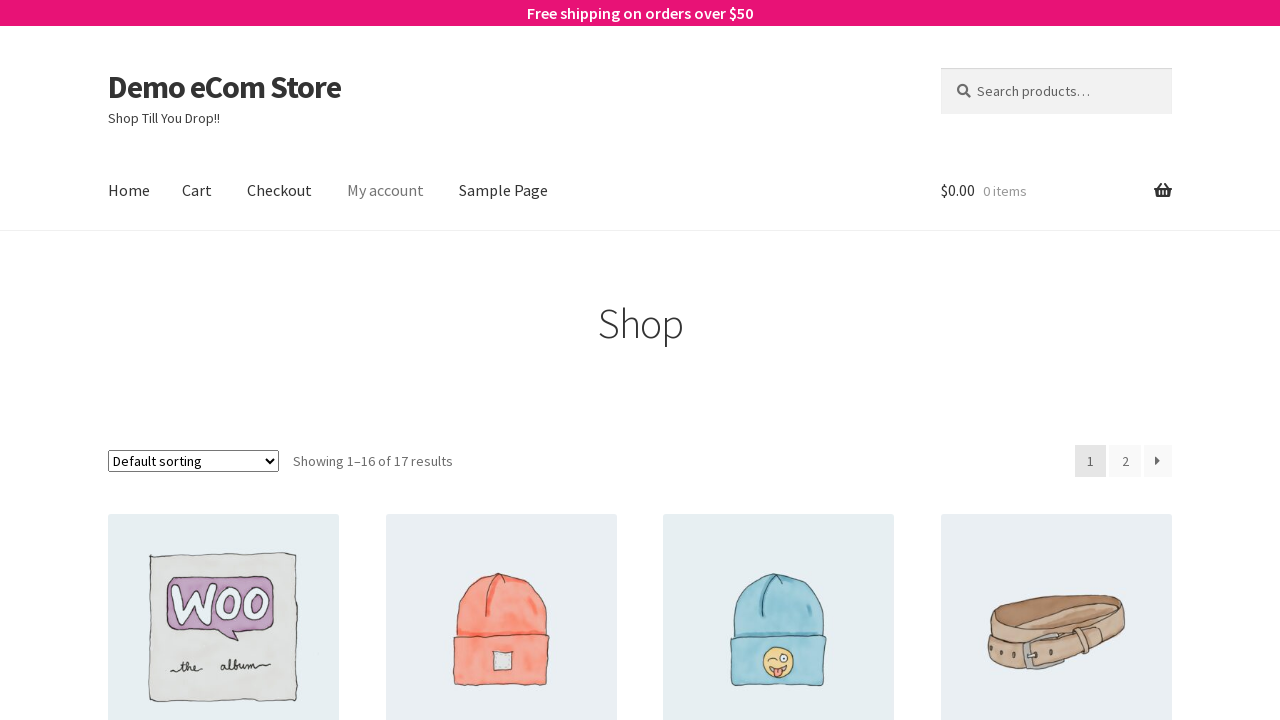

Retrieved href attribute from product link
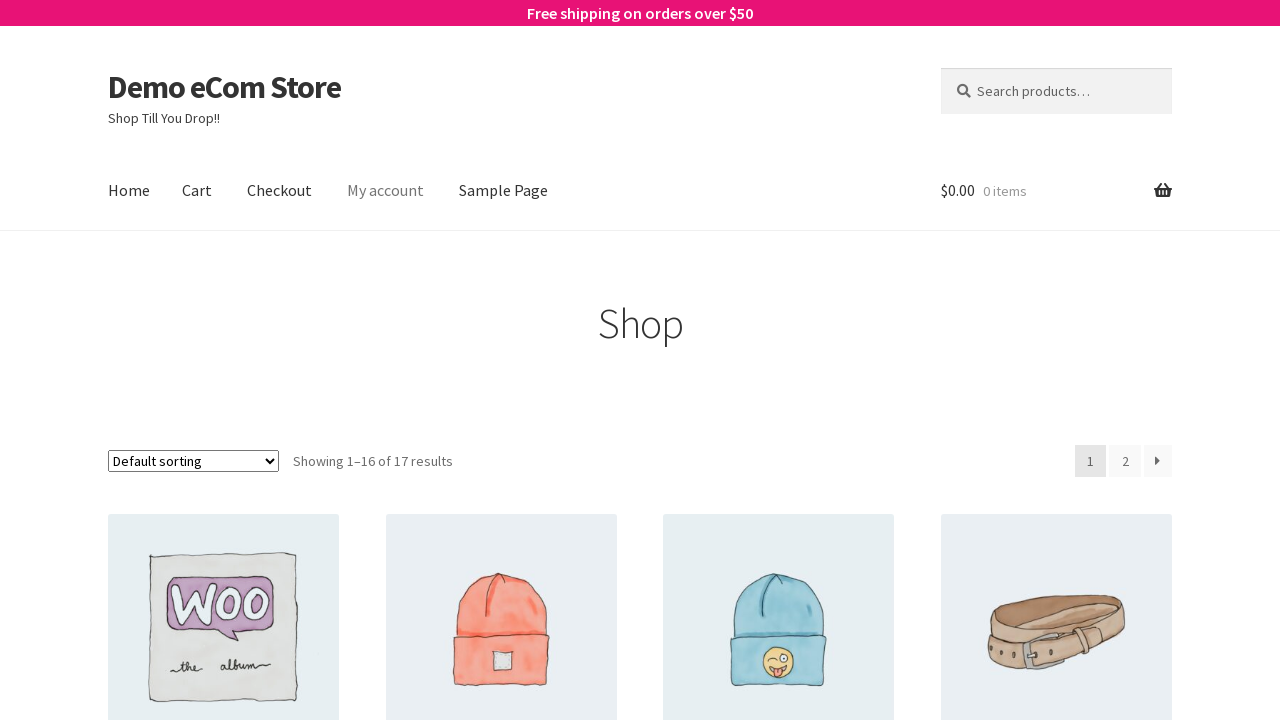

Extracted product URL: http://demostore.supersqa.com/product/album/
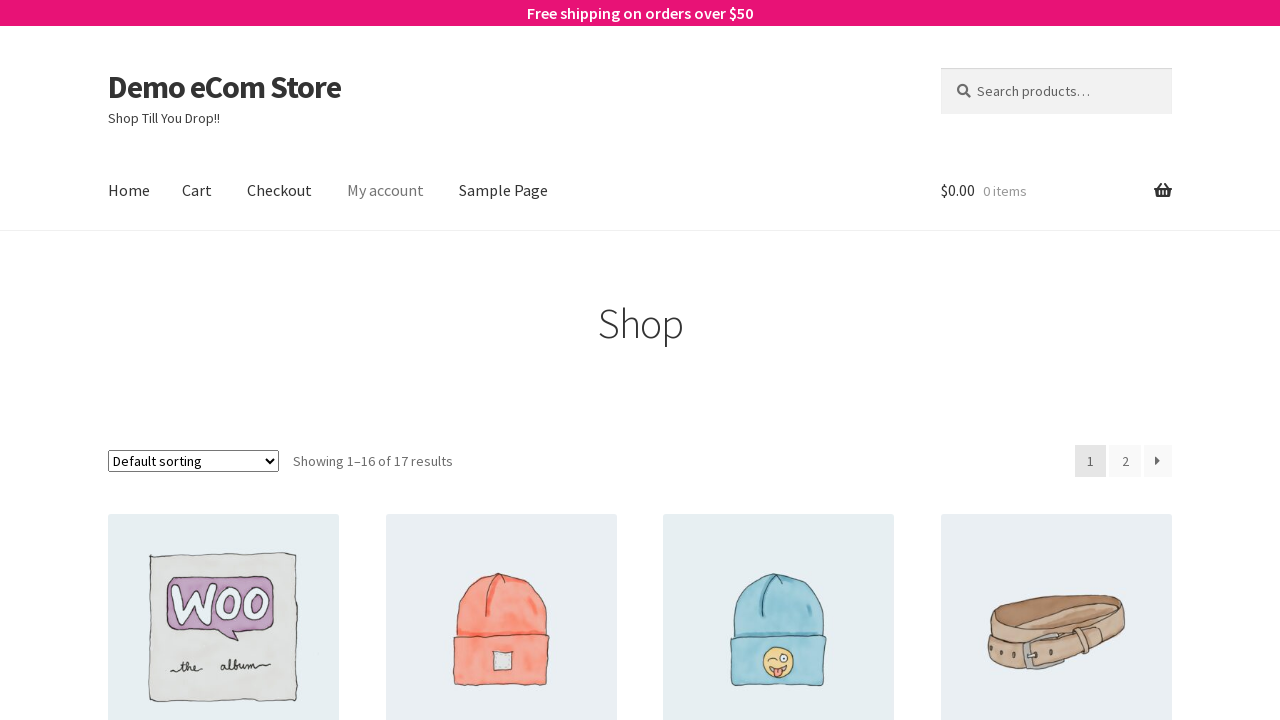

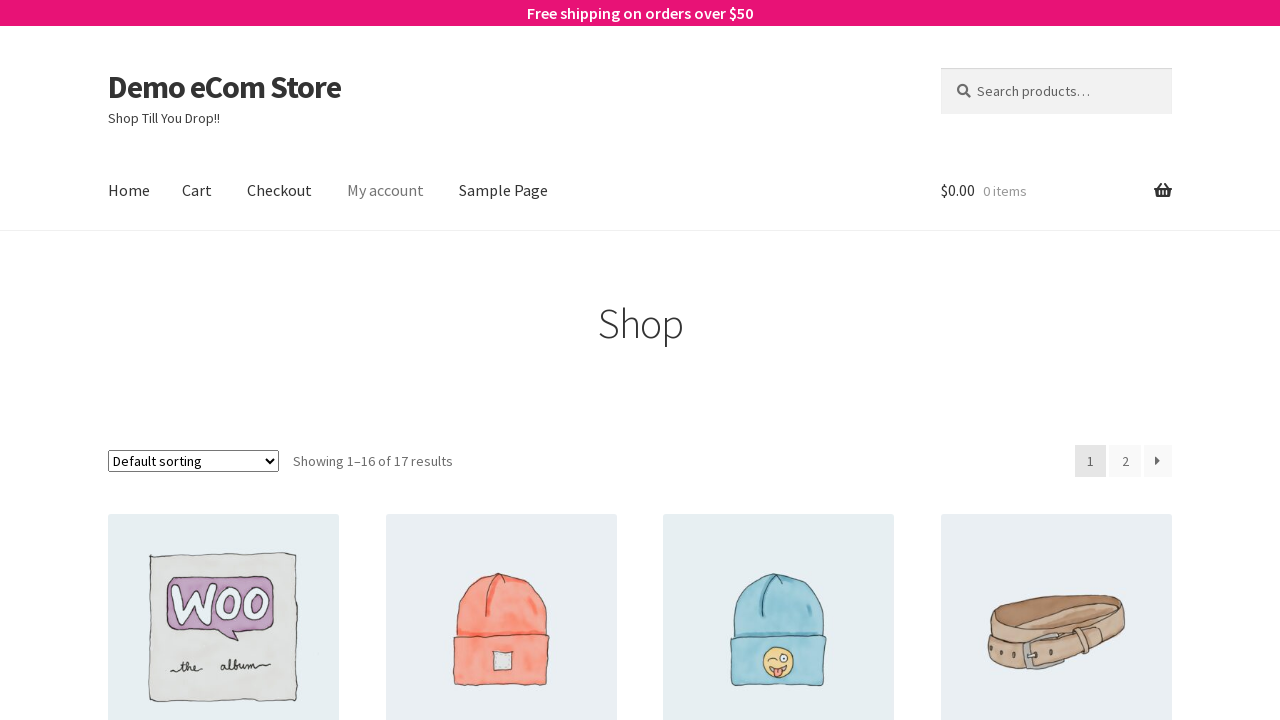